Navigates to the X-Cart website, maximizes the browser window, and retrieves the page title to verify the page loaded correctly.

Starting URL: https://www.x-cart.com/

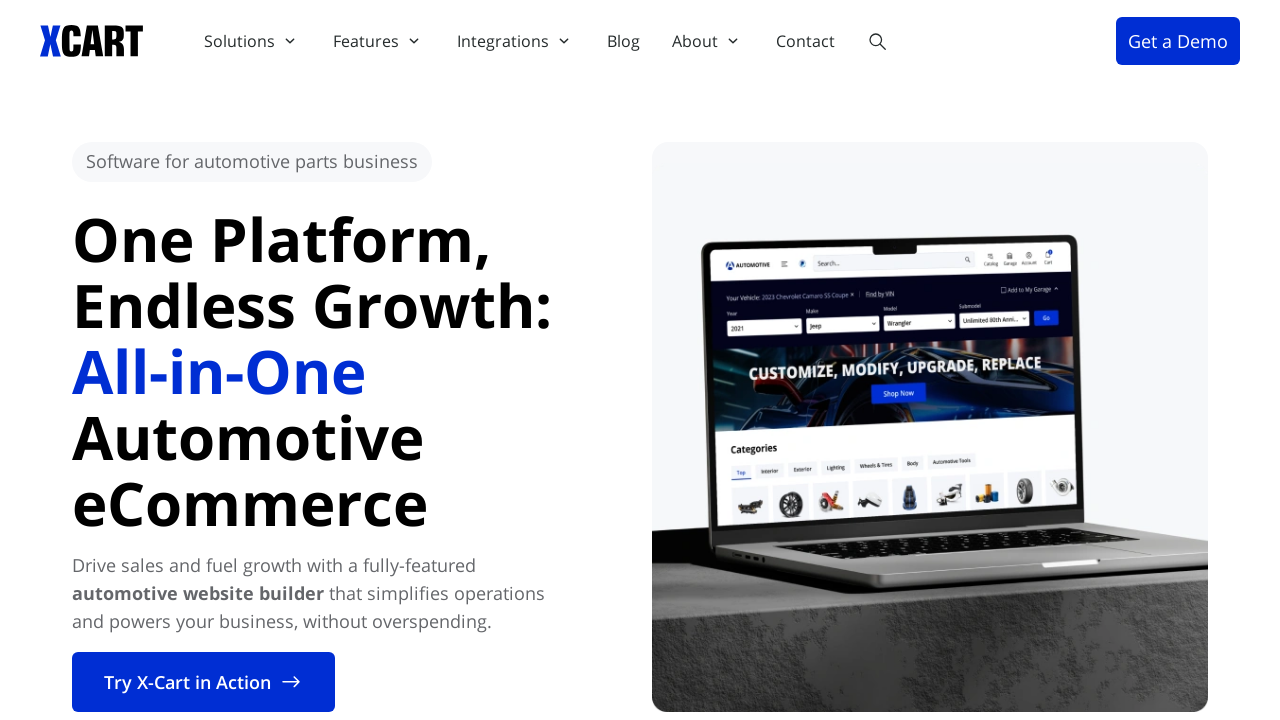

Set viewport size to 1920x1080 (maximized)
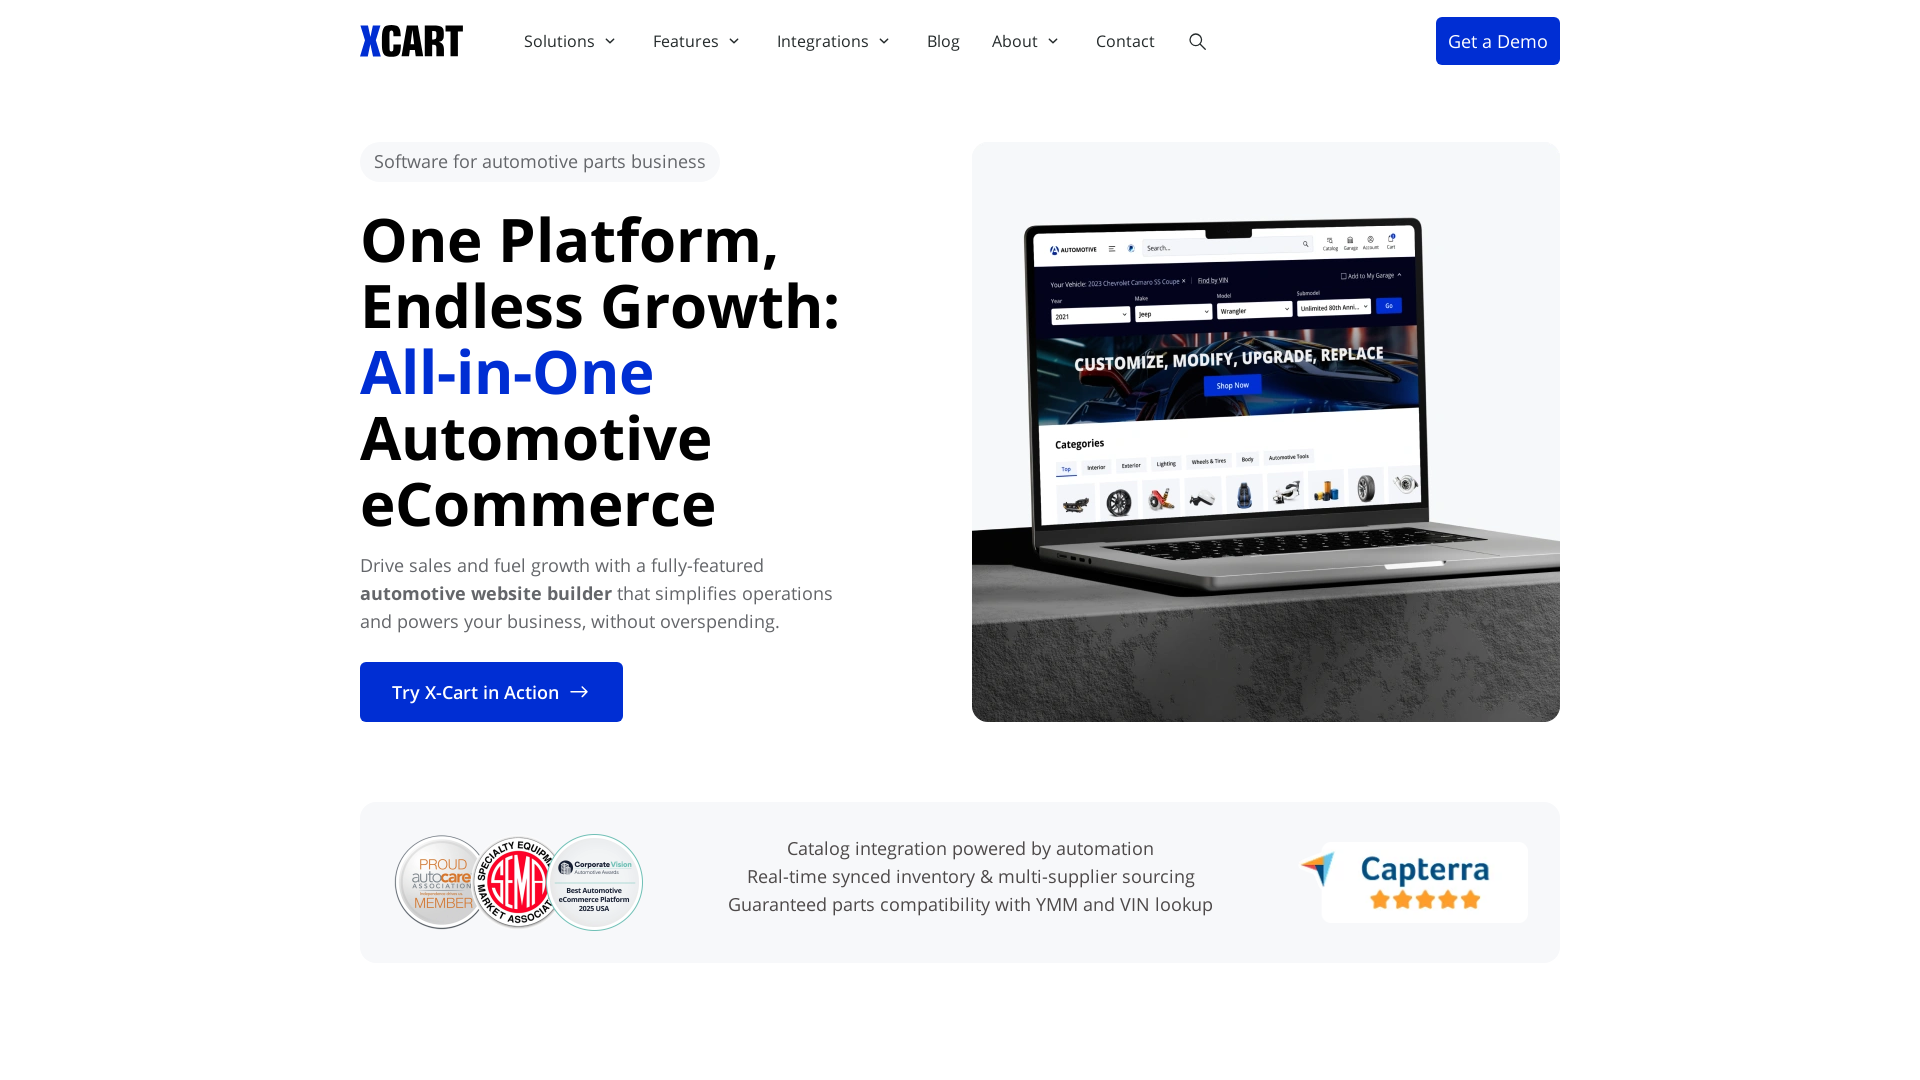

Page DOM content loaded
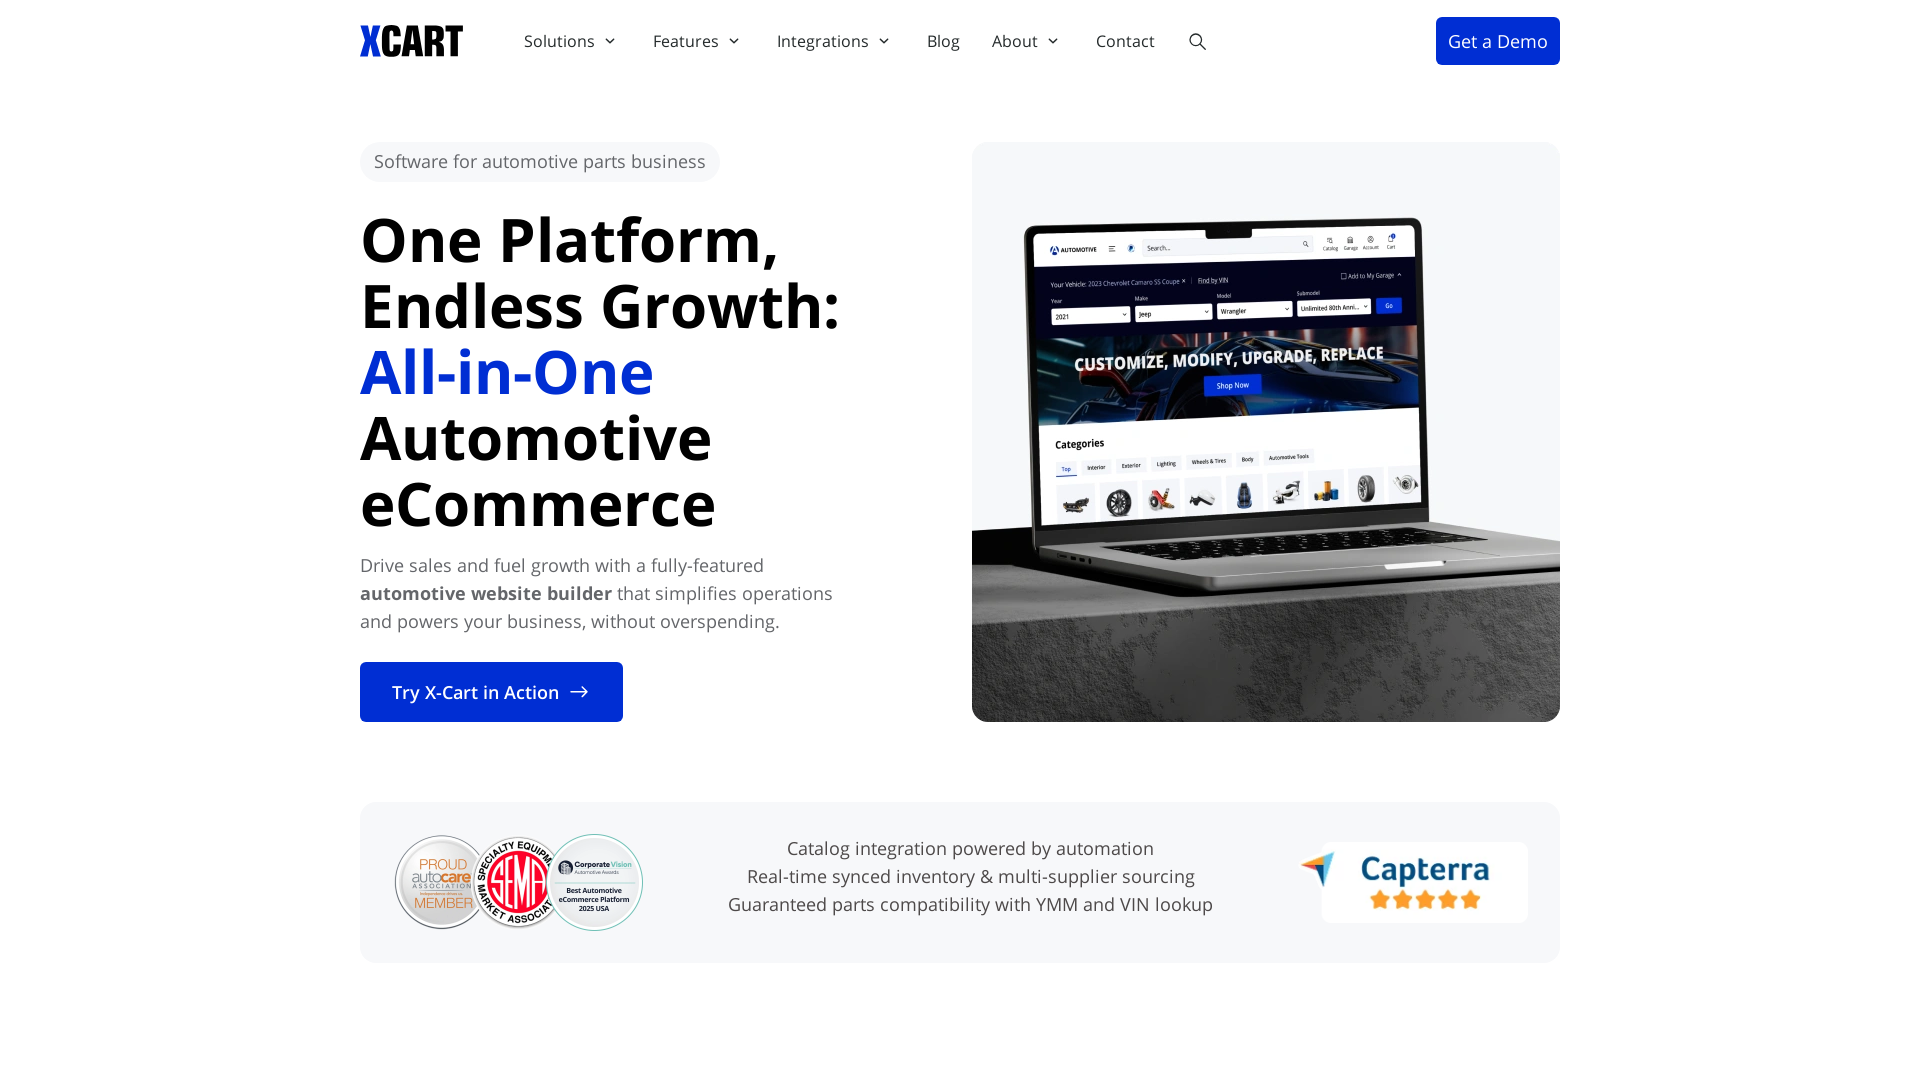

Retrieved page title: Automotive eCommerce Platform for Auto Parts Businesses
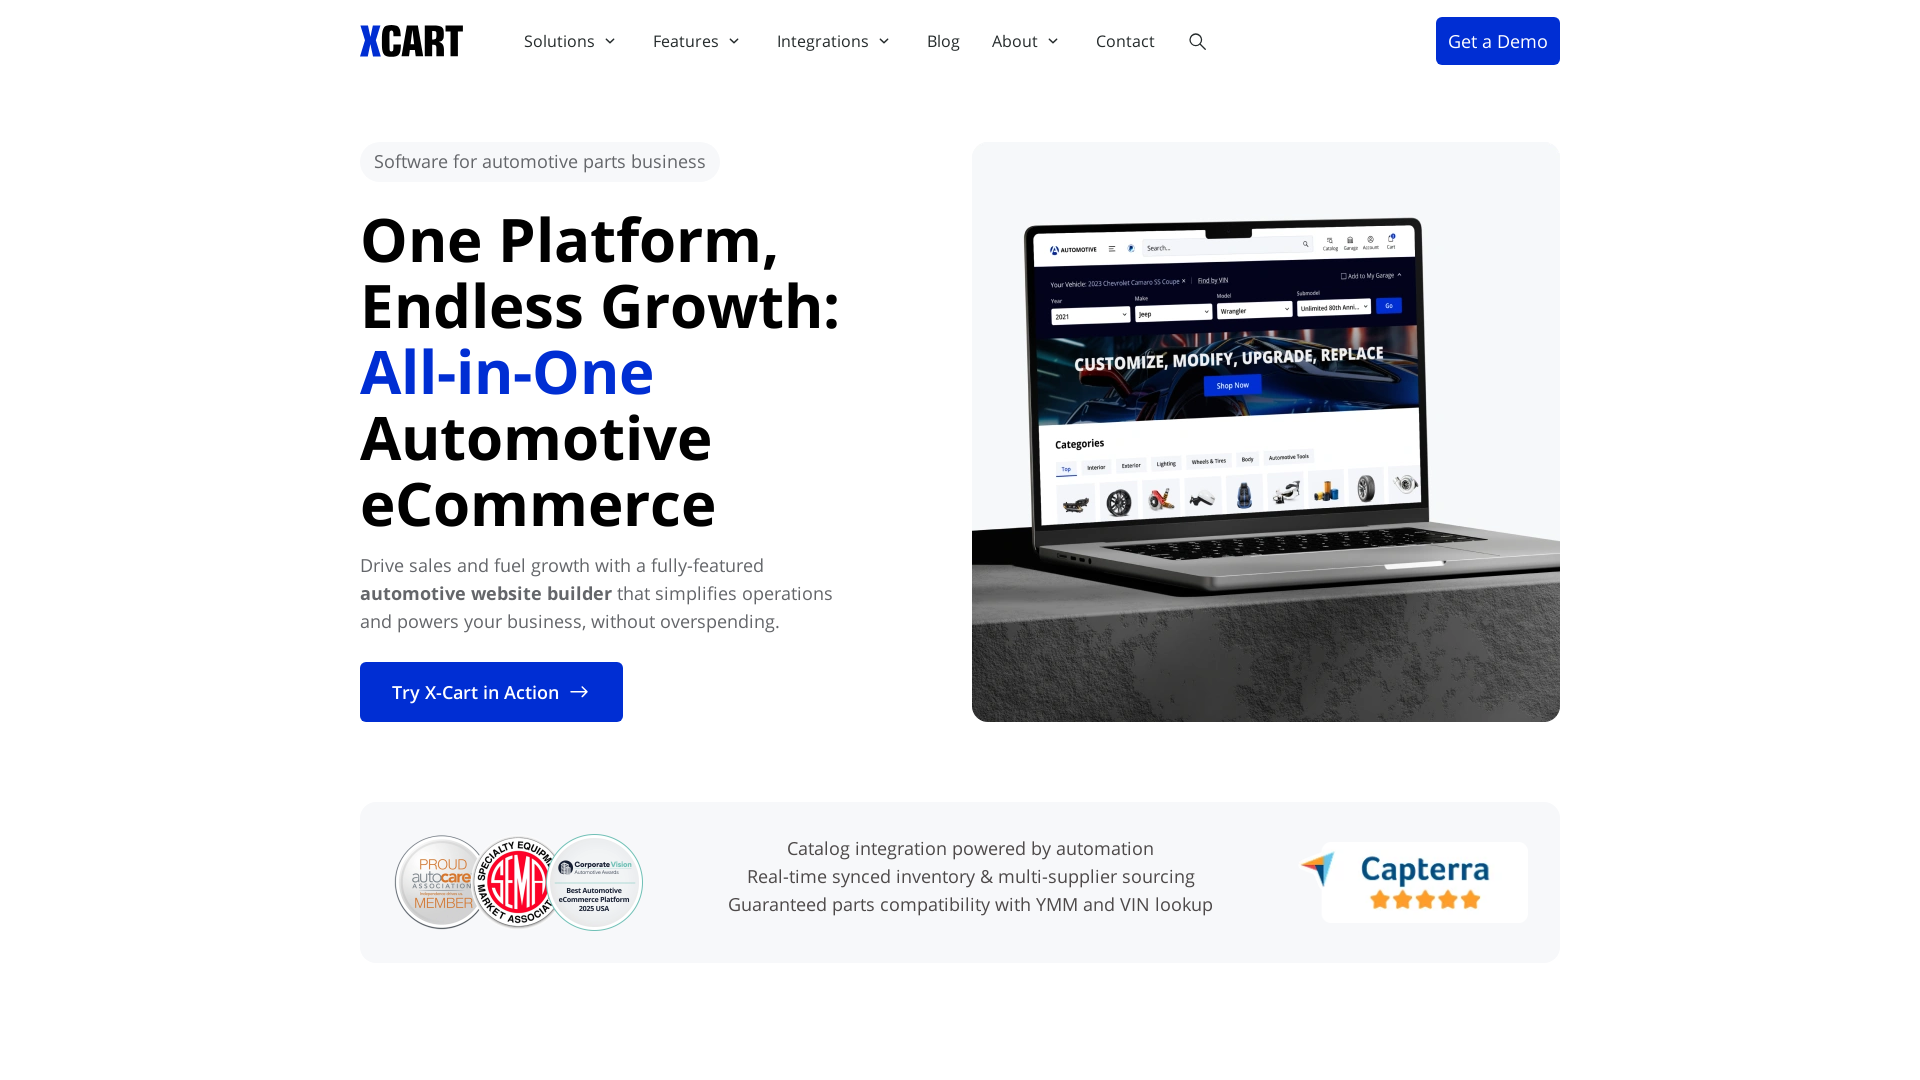

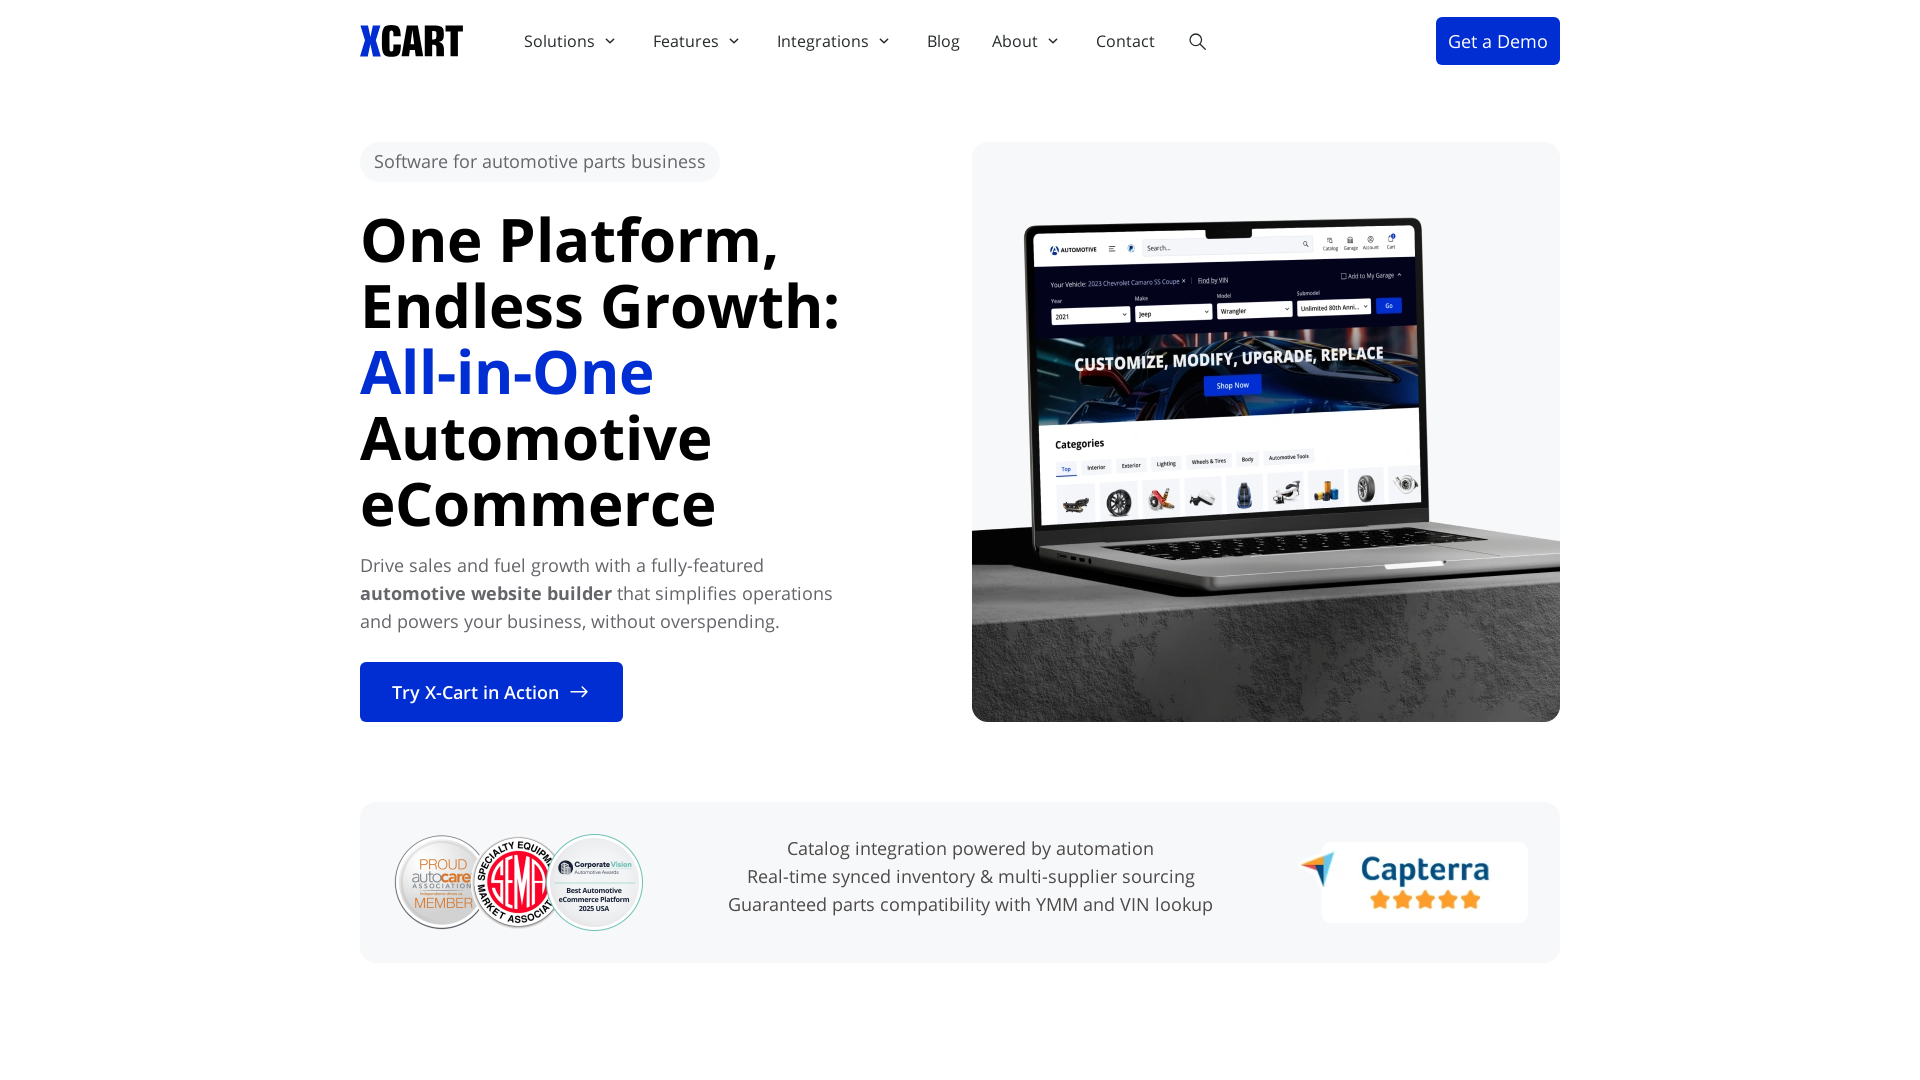